Tests drag and drop functionality by dragging a draggable element and dropping it onto a droppable target element within an iframe

Starting URL: http://jqueryui.com/droppable/

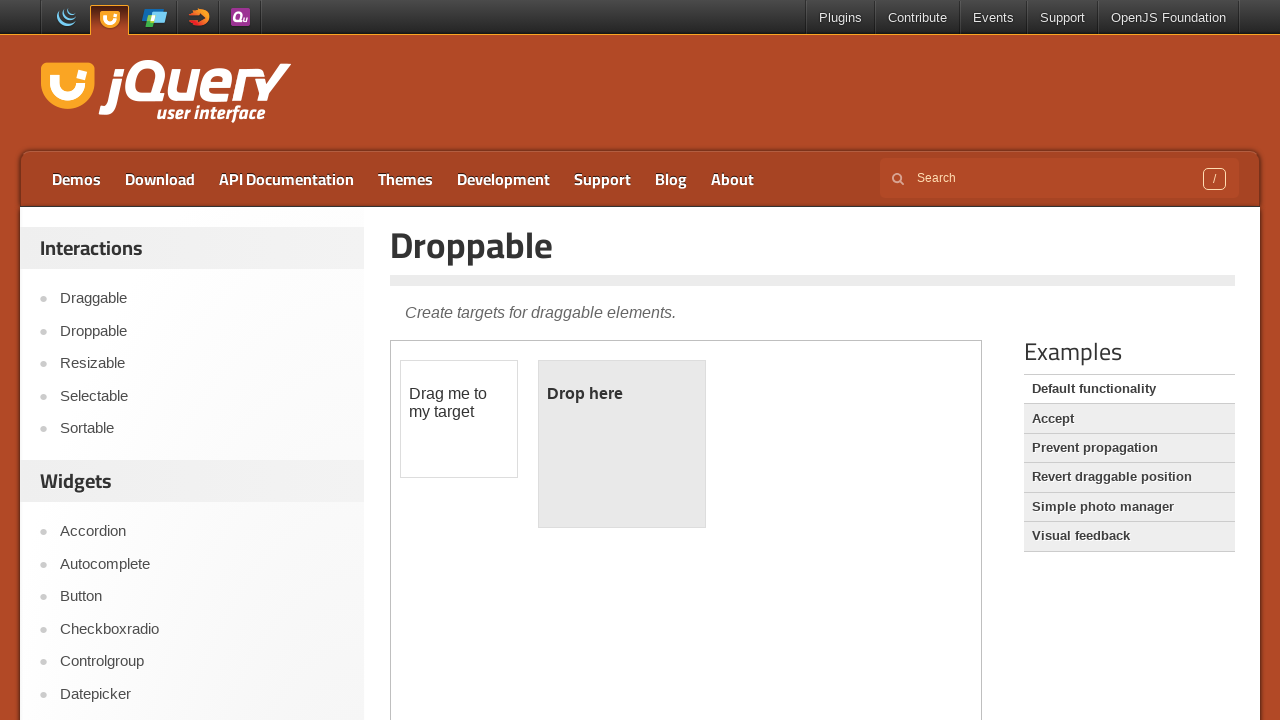

Located the iframe containing drag and drop demo
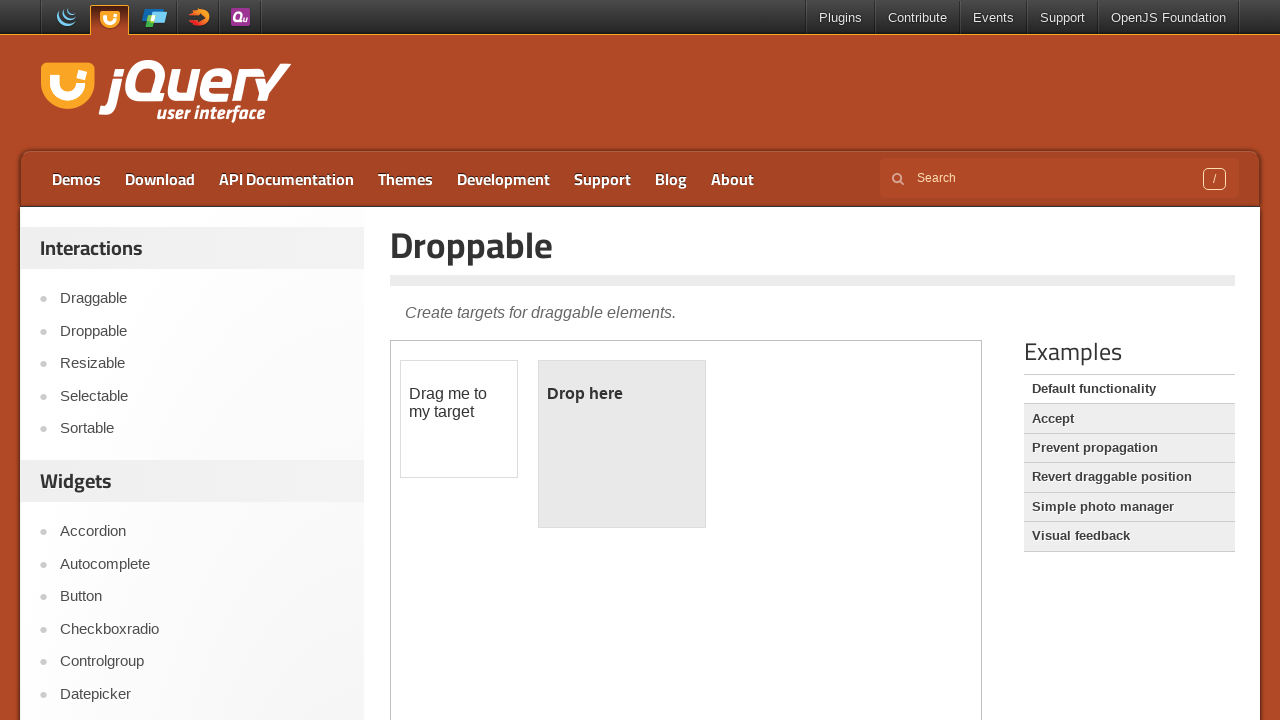

Waited 1000ms for page to stabilize
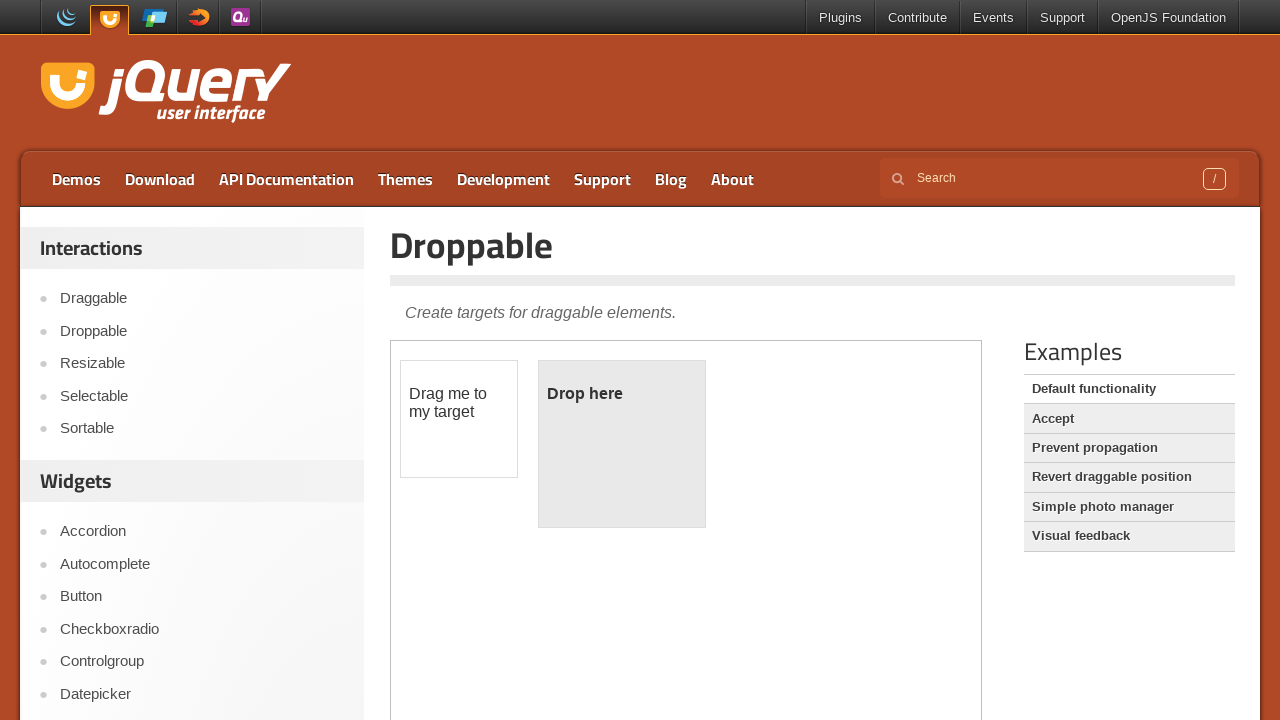

Located the draggable source element
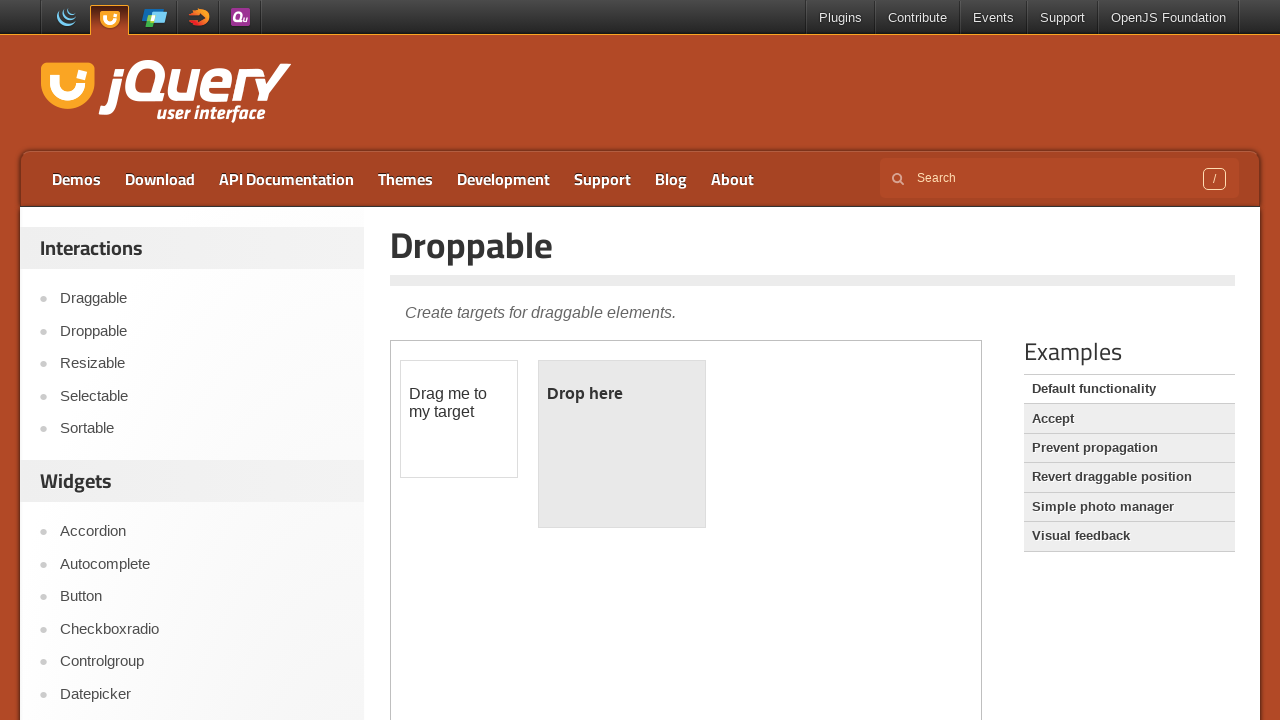

Located the droppable target element
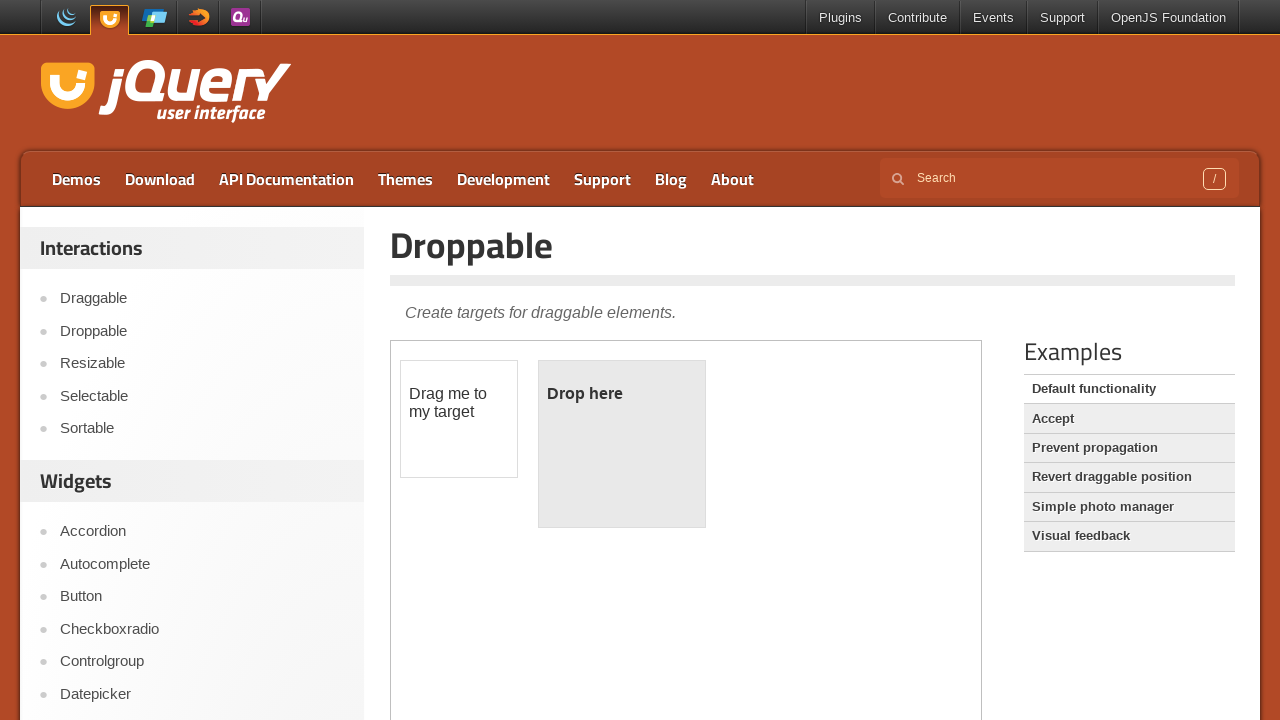

Dragged source element onto target element at (622, 444)
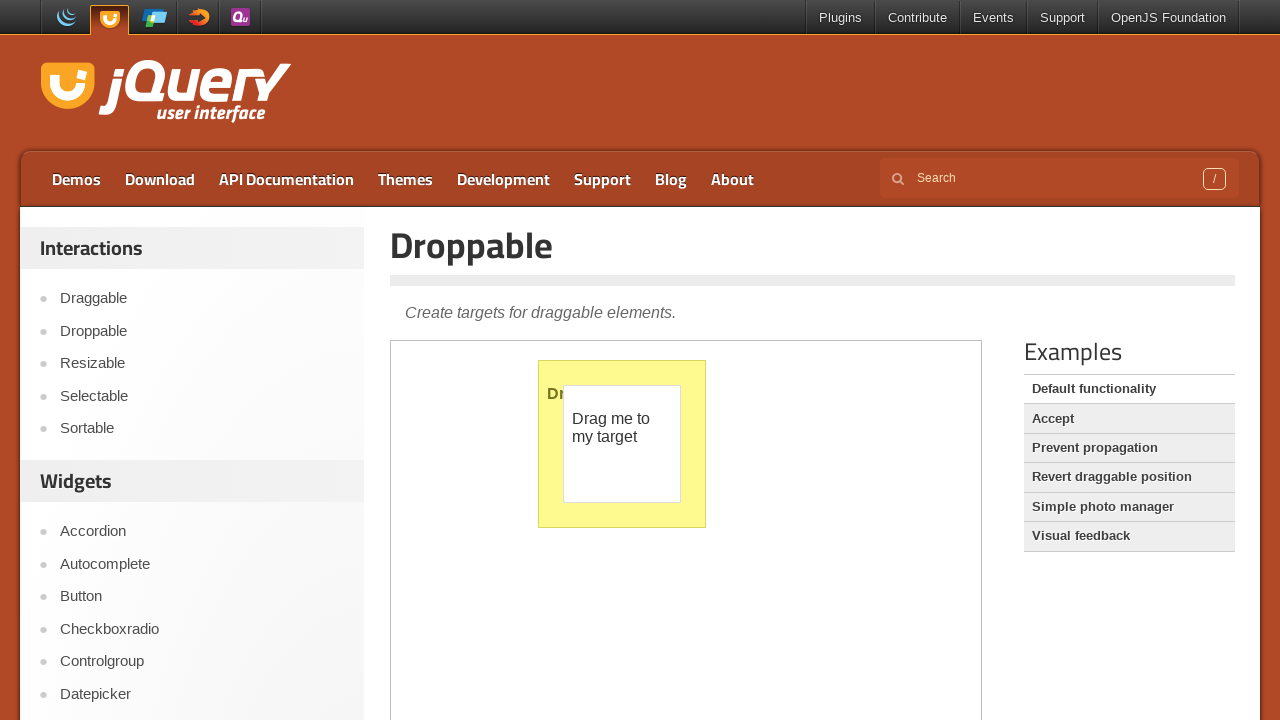

Waited 1000ms to observe drag and drop result
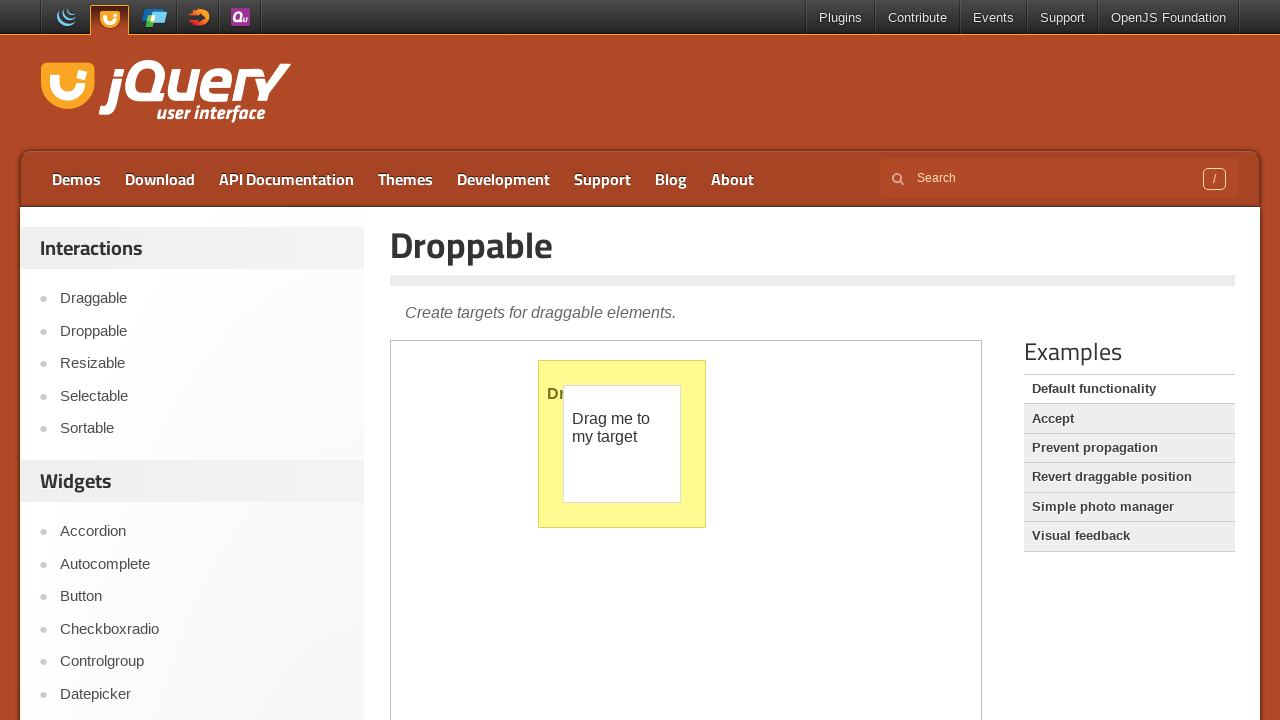

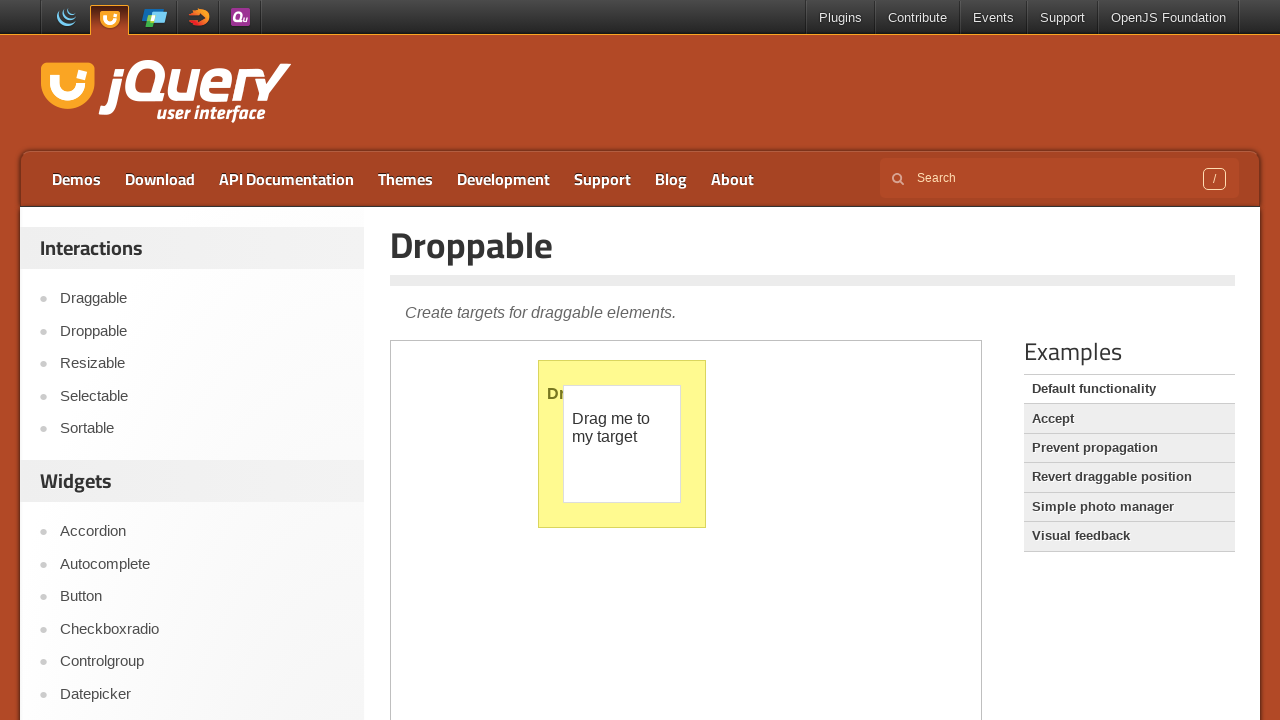